Tests interacting with a select dropdown by selecting options using different methods: by index, by visible text, and by value attribute

Starting URL: https://demo.automationtesting.in/Register.html

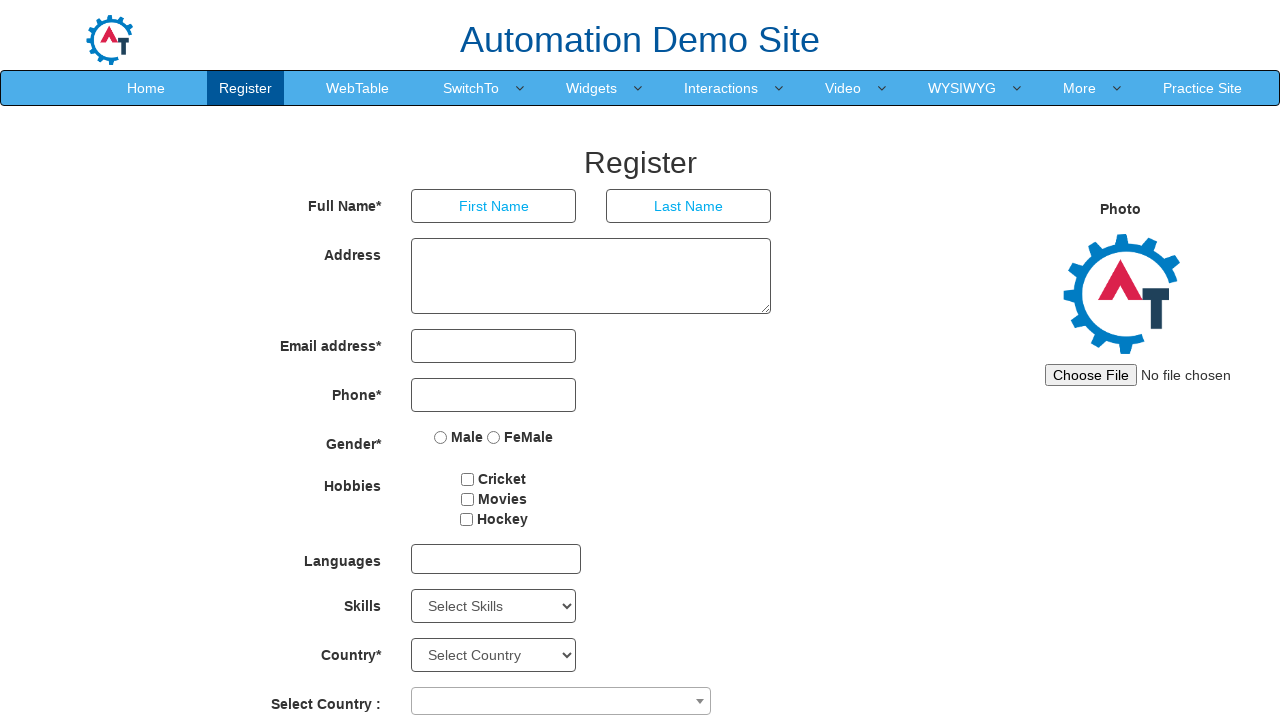

Skills dropdown became visible
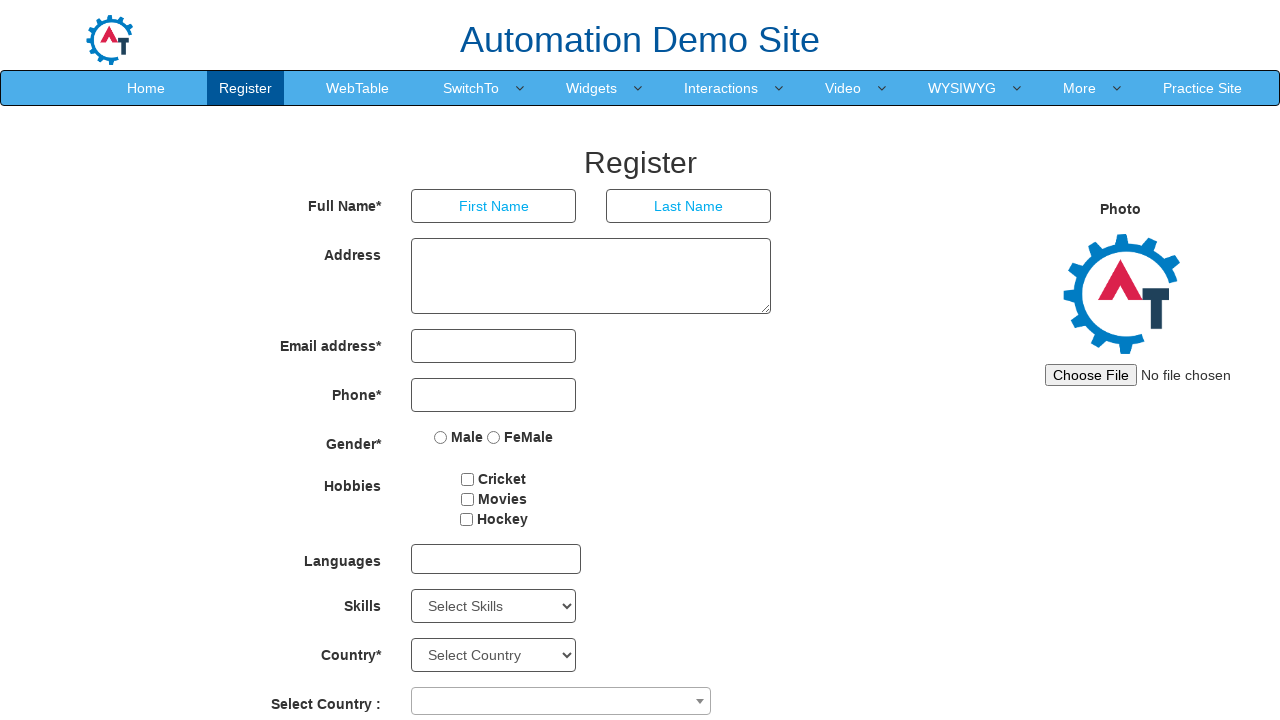

Selected second option in Skills dropdown by index on #Skills
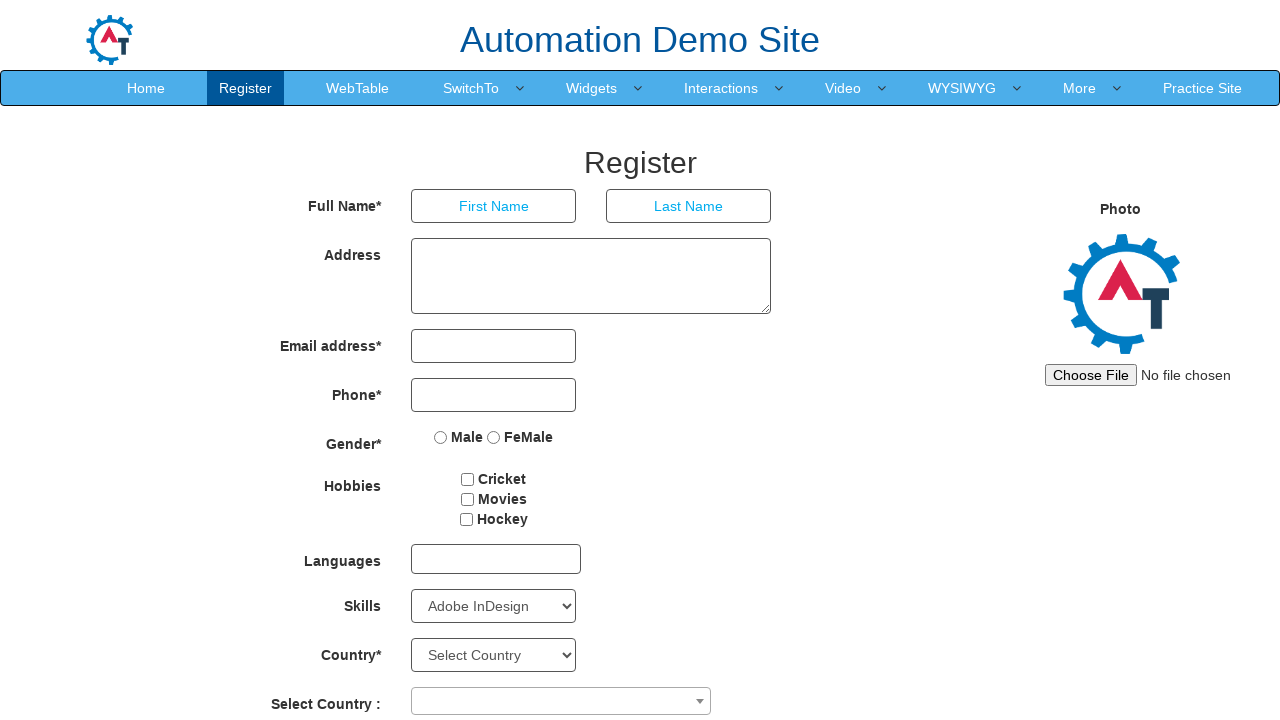

Selected C++ option in Skills dropdown by visible text on #Skills
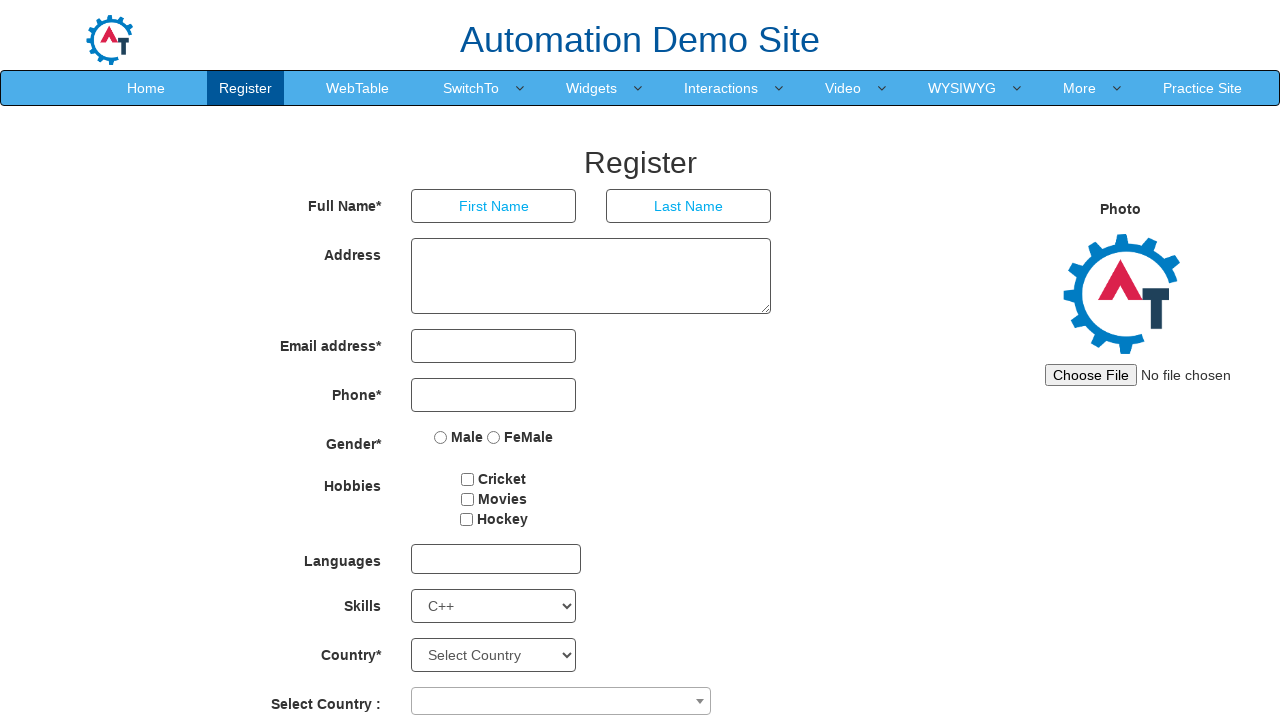

Selected Java option in Skills dropdown by value attribute on #Skills
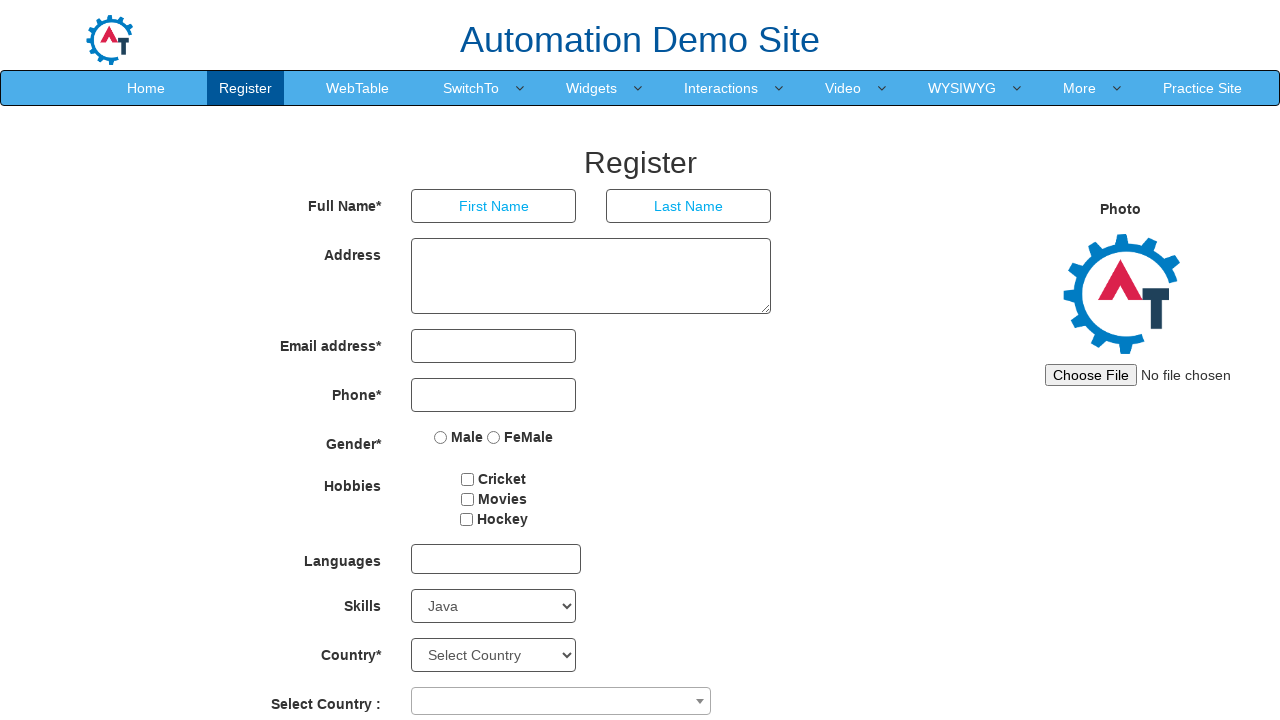

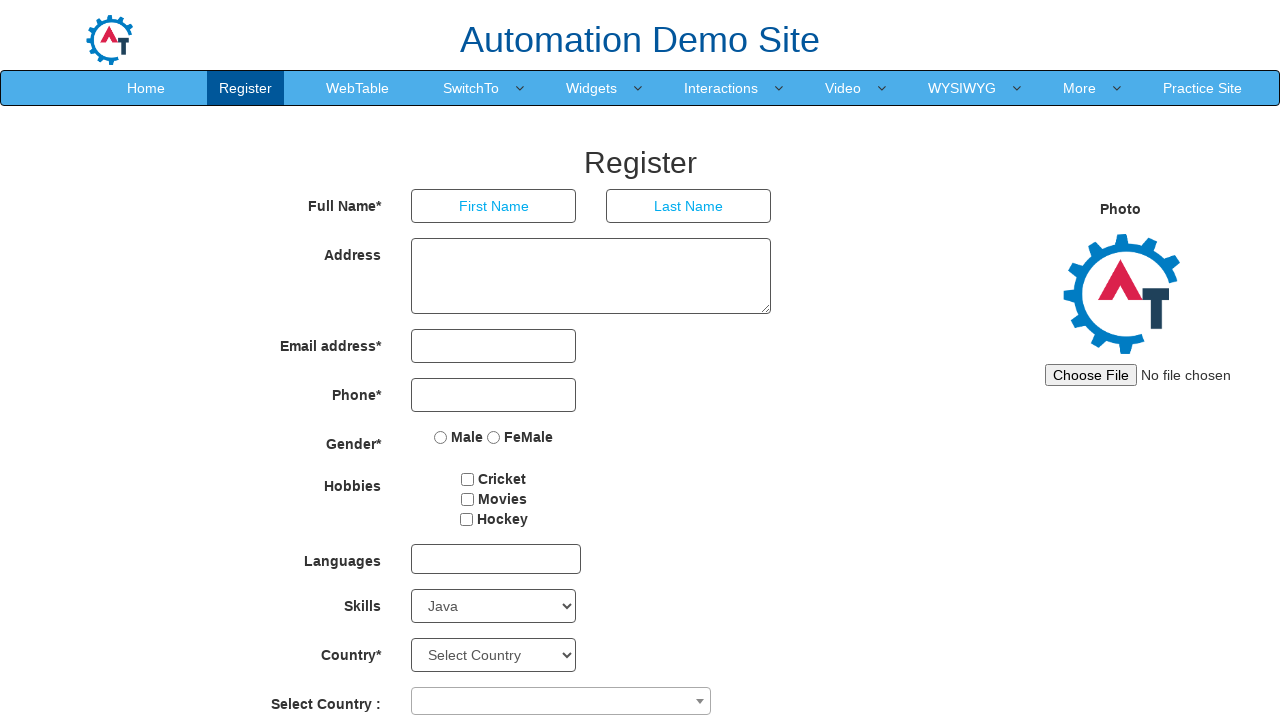